Tests checkbox functionality by toggling checkbox state

Starting URL: https://the-internet.herokuapp.com/checkboxes

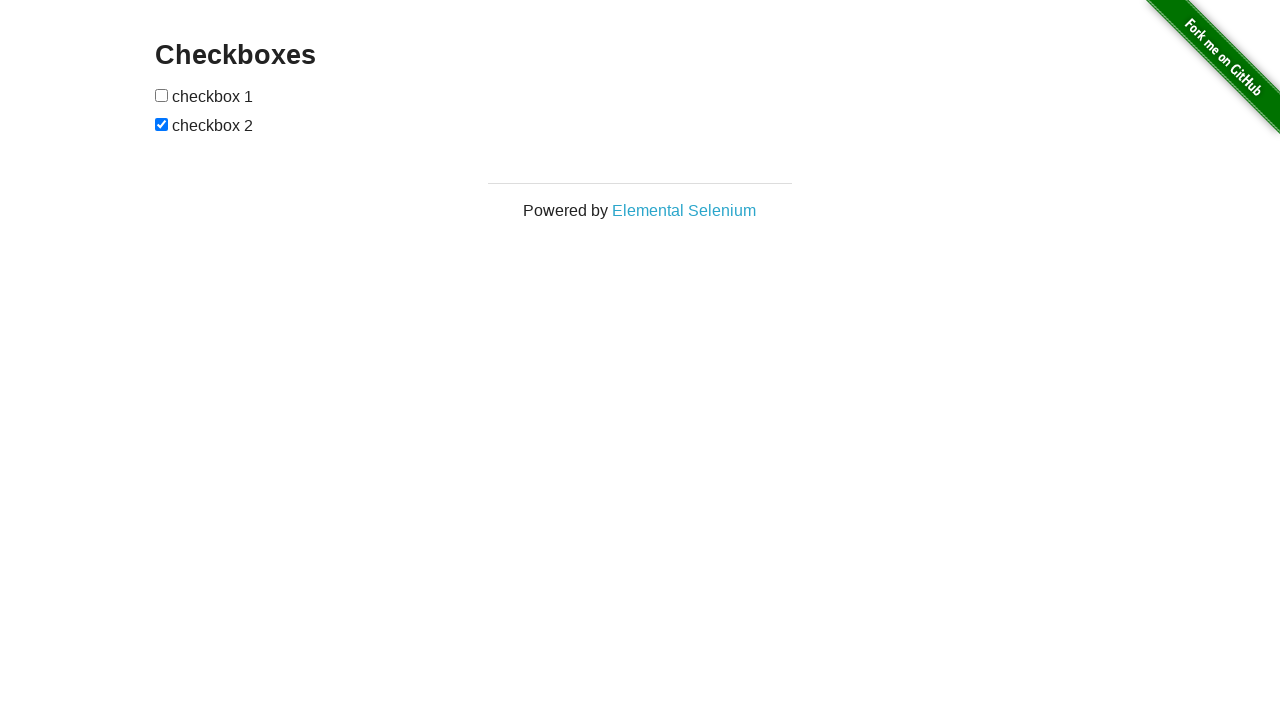

Navigated to checkbox test page
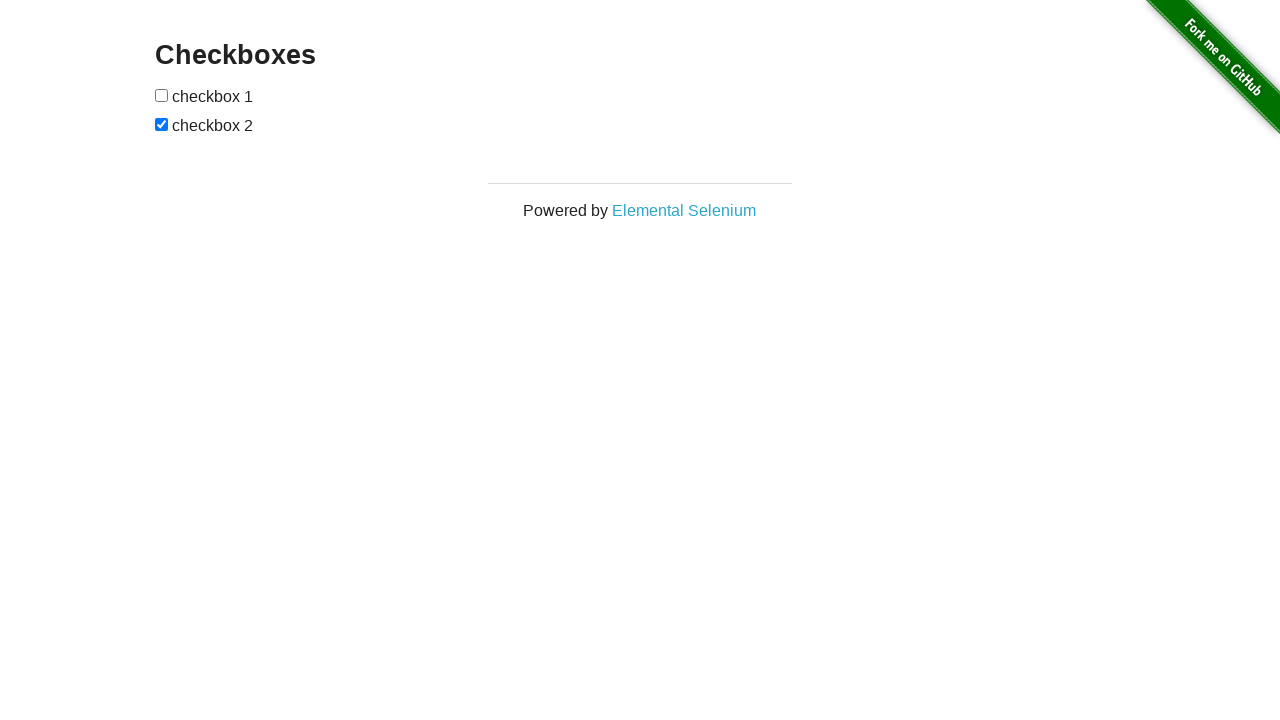

Clicked first checkbox to toggle its state at (162, 95) on xpath=//input[1]
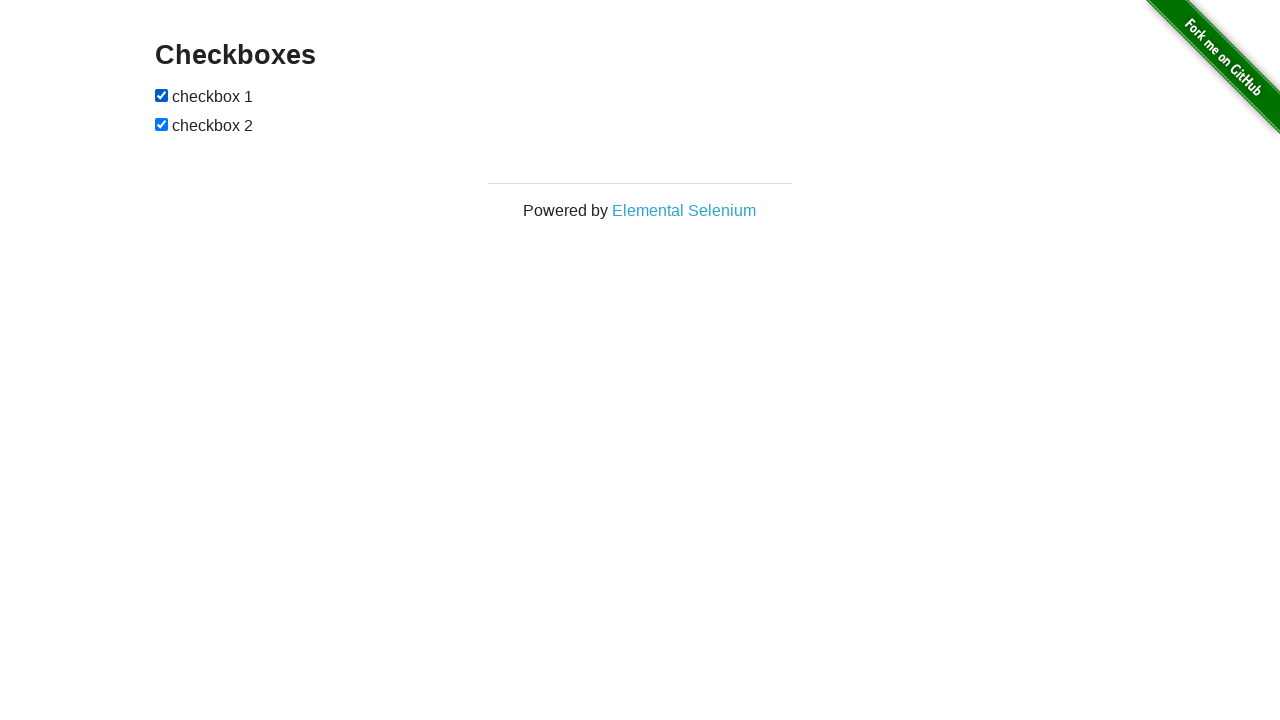

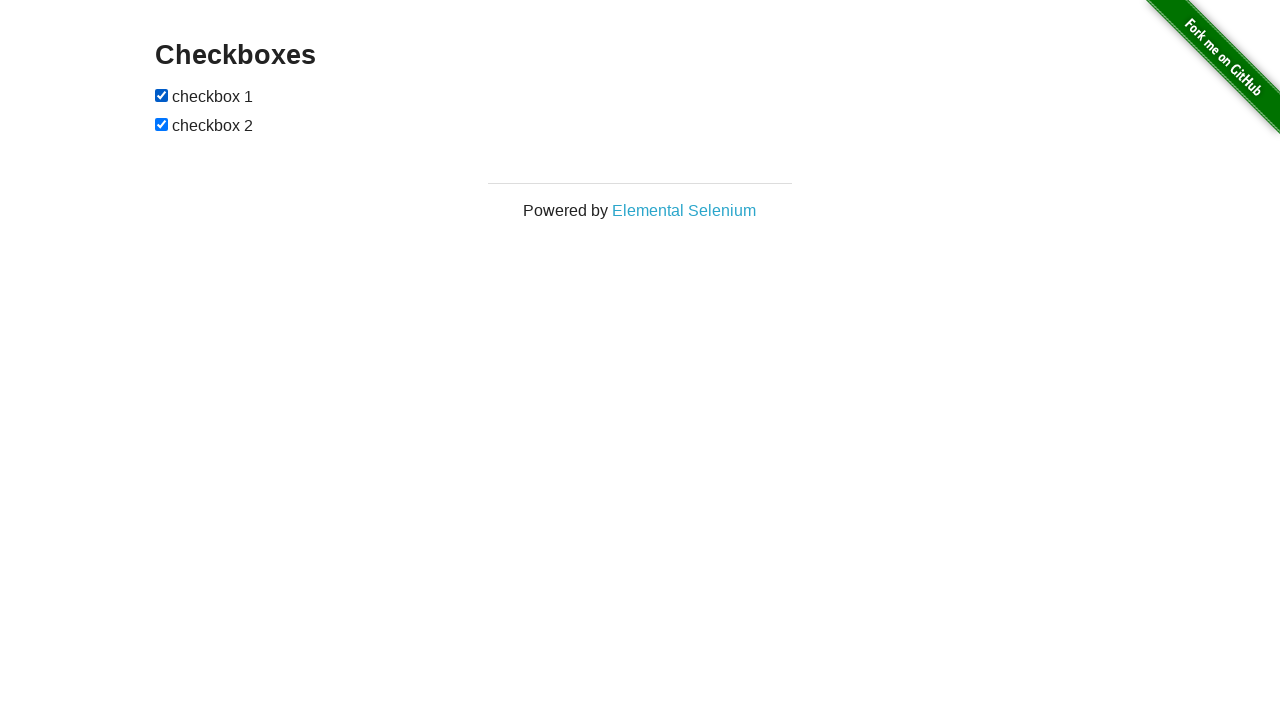